Tests the clipboard.js library demo page by scrolling down to the copy functionality section, clicking the copy button, and verifying the input field contains the expected GitHub URL.

Starting URL: https://clipboardjs.com/

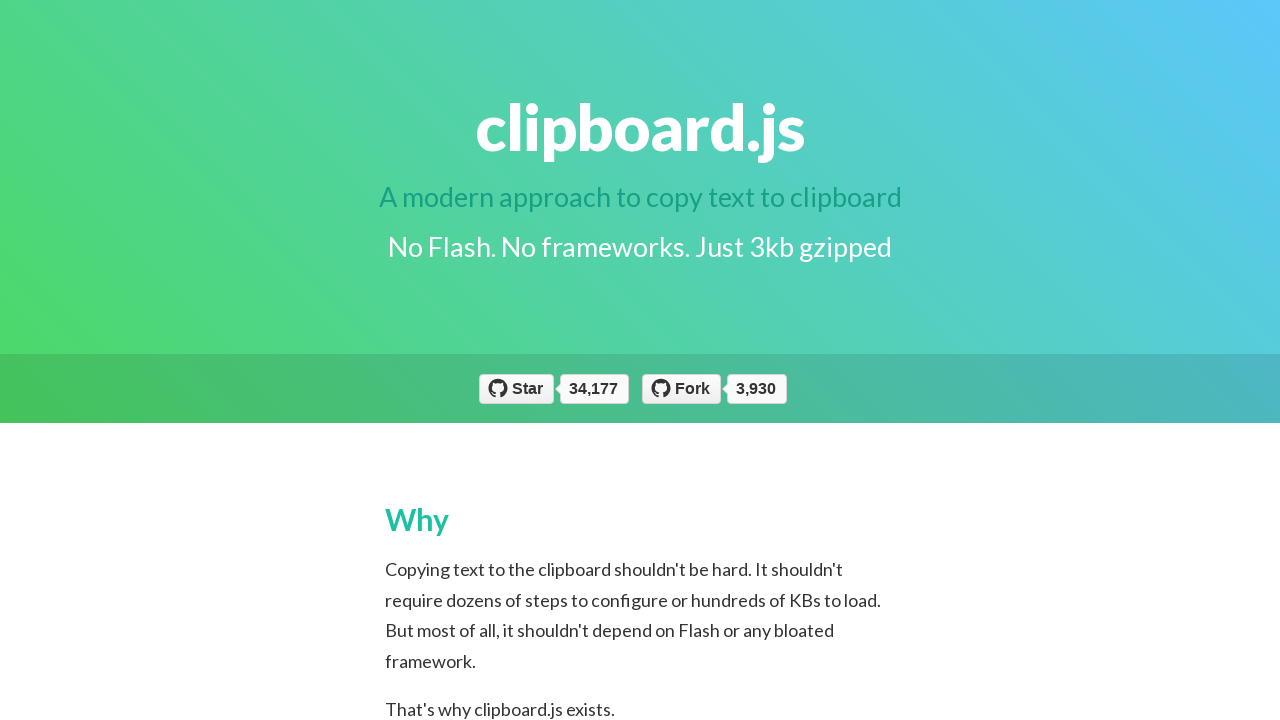

Scrolled down 2000 pixels to reach the copy button section
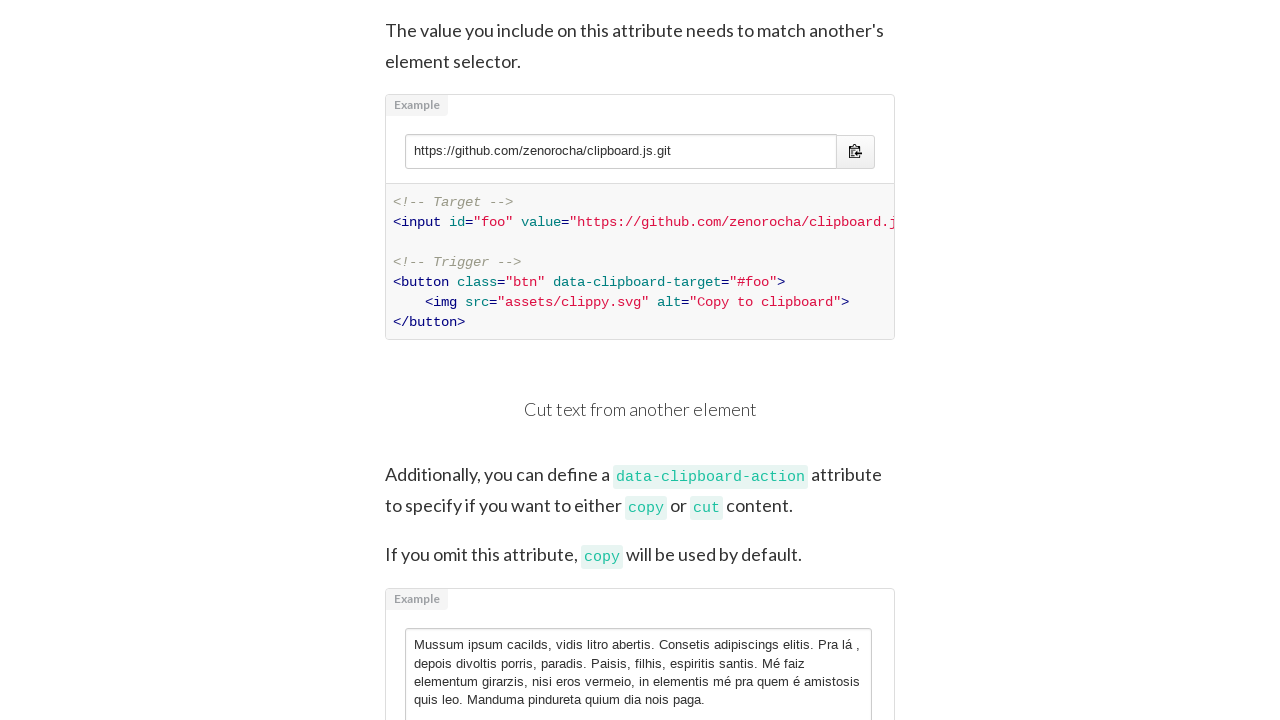

Copy button selector became visible
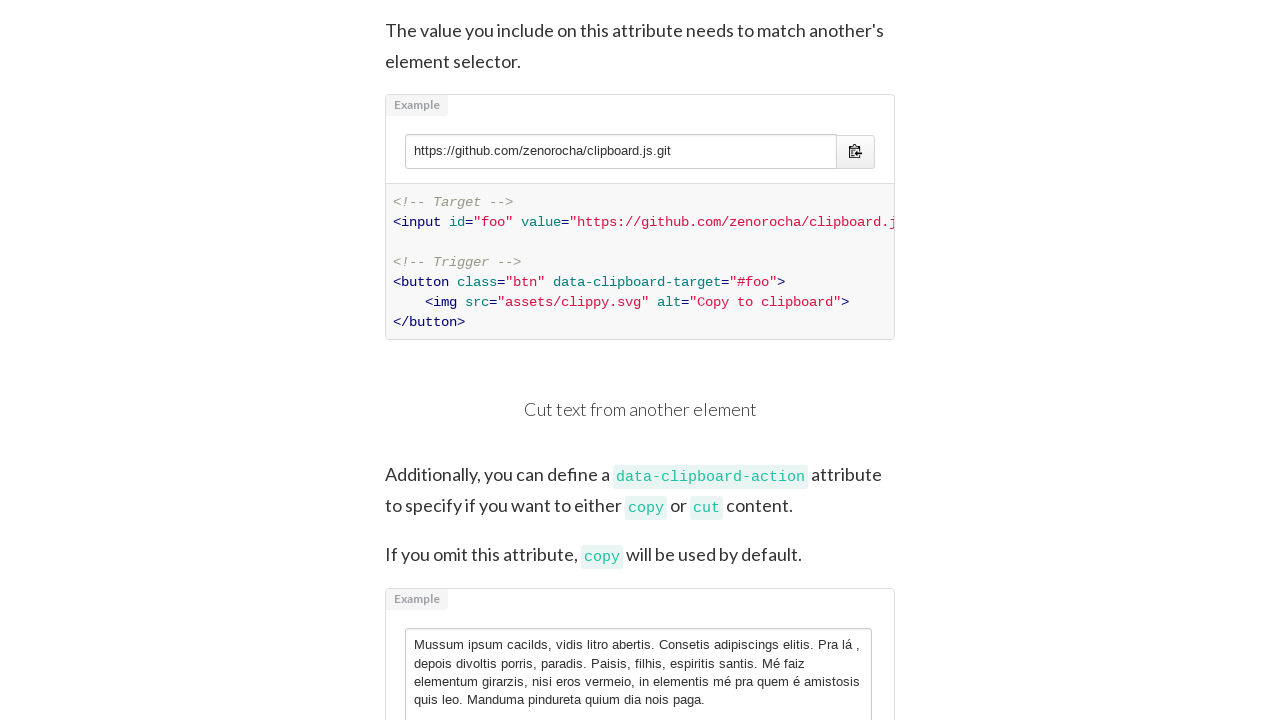

Clicked the copy button at (856, 152) on .input-group-button > .btn
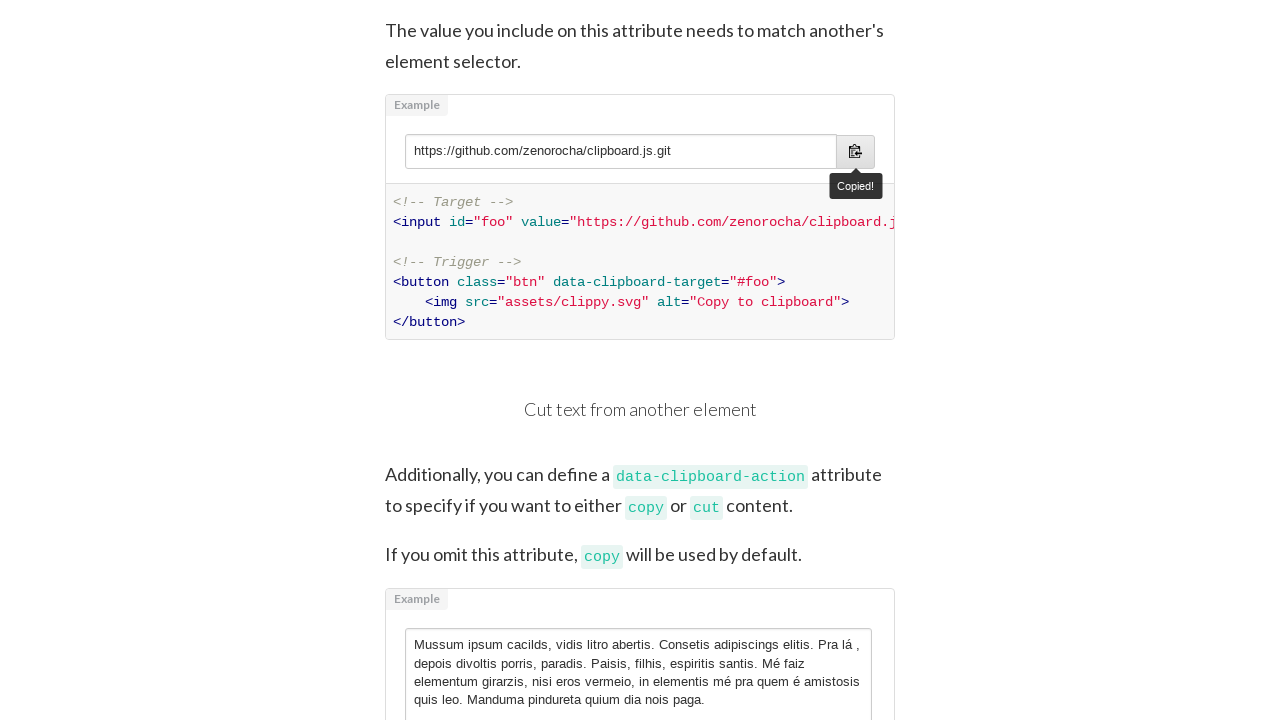

Input field with GitHub URL became visible
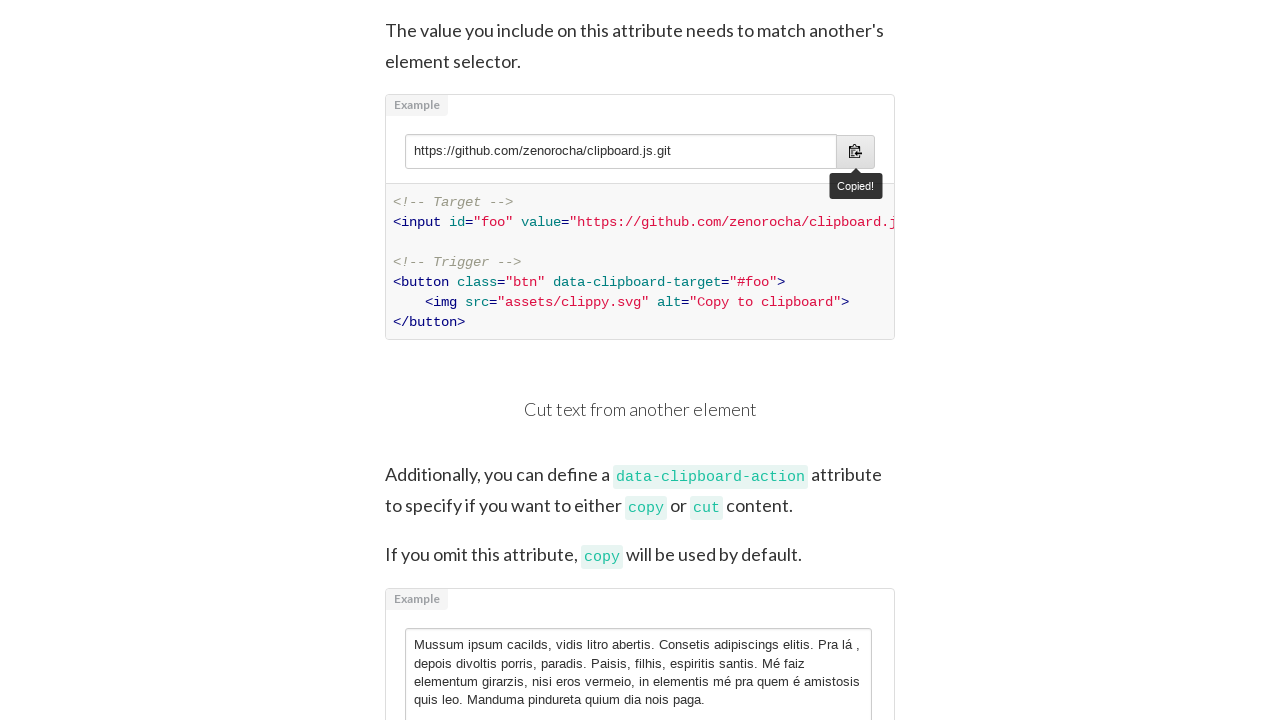

Retrieved input field value attribute
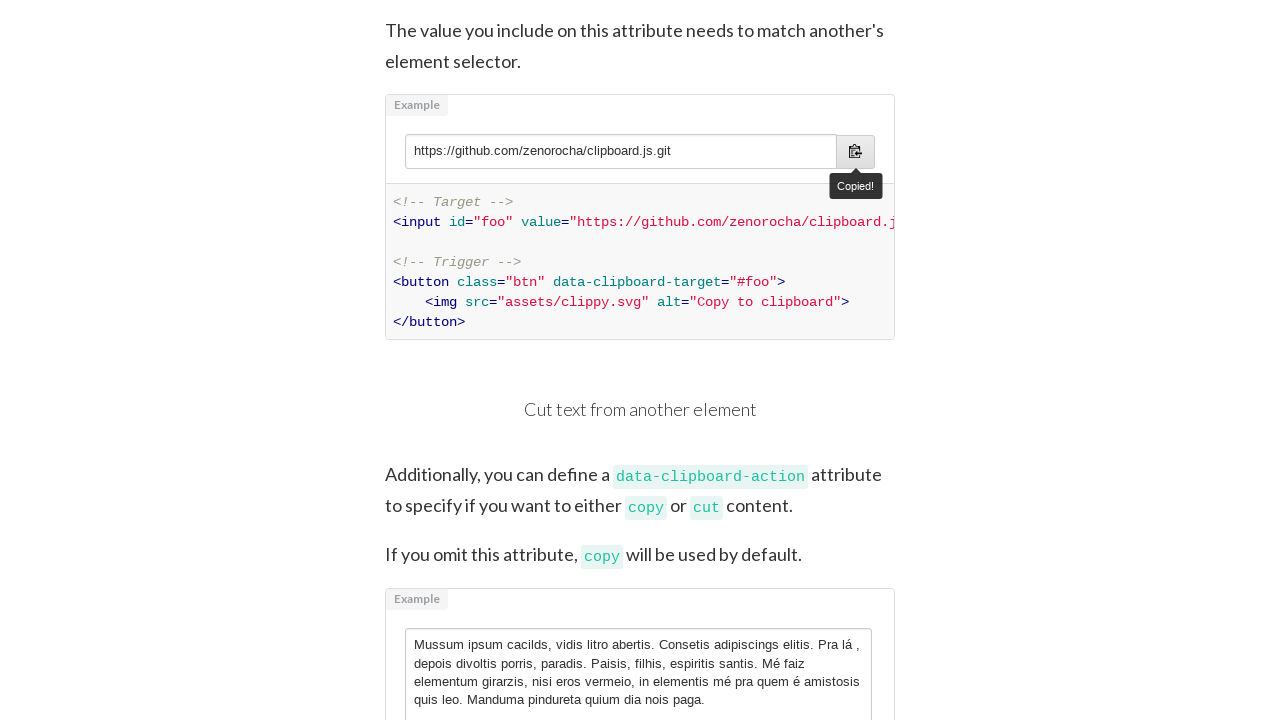

Verified input field contains expected GitHub URL
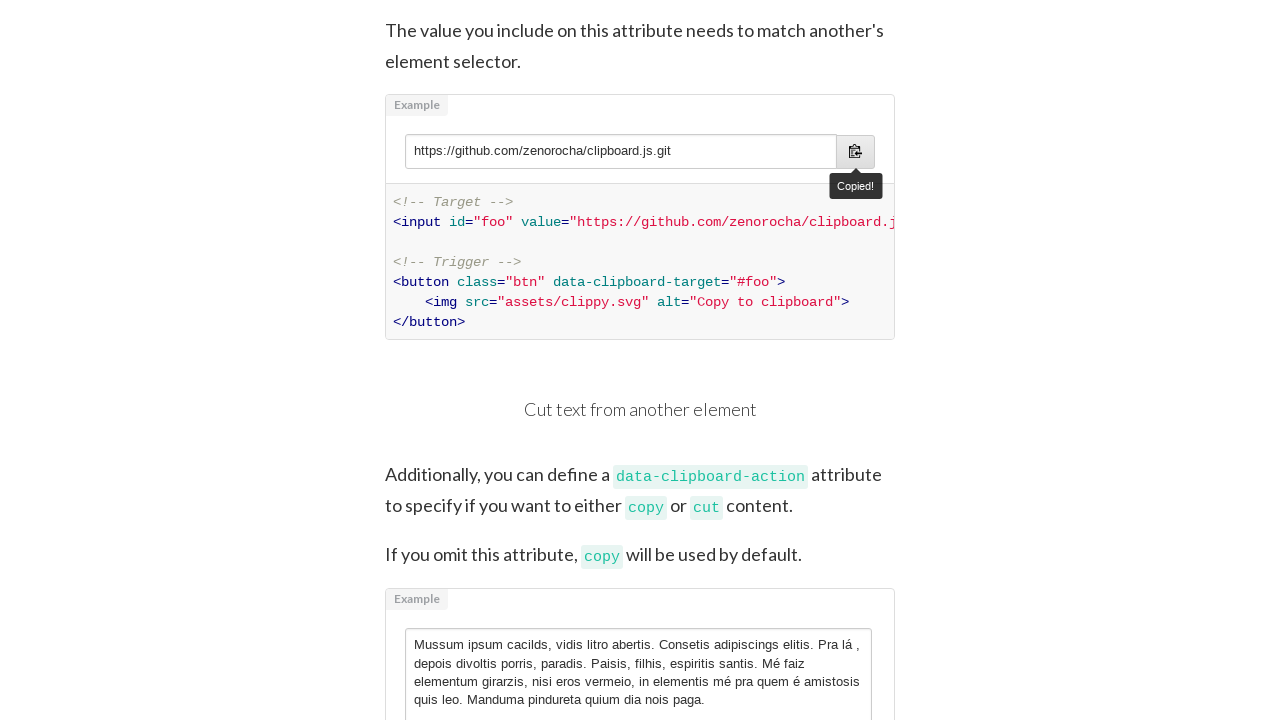

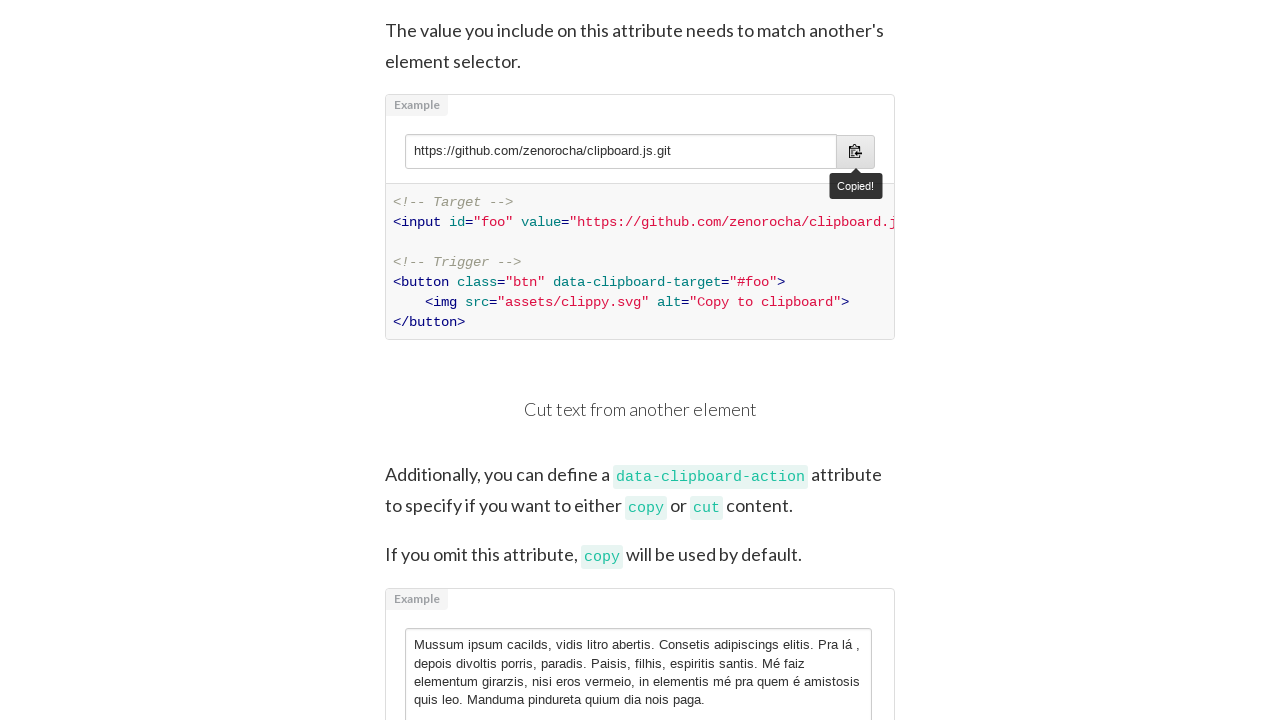